Tests checkbox selection for senior citizen discount and passenger count dropdown by clicking to add 4 additional adults, verifying the final count shows "5 Adult"

Starting URL: https://rahulshettyacademy.com/dropdownsPractise/

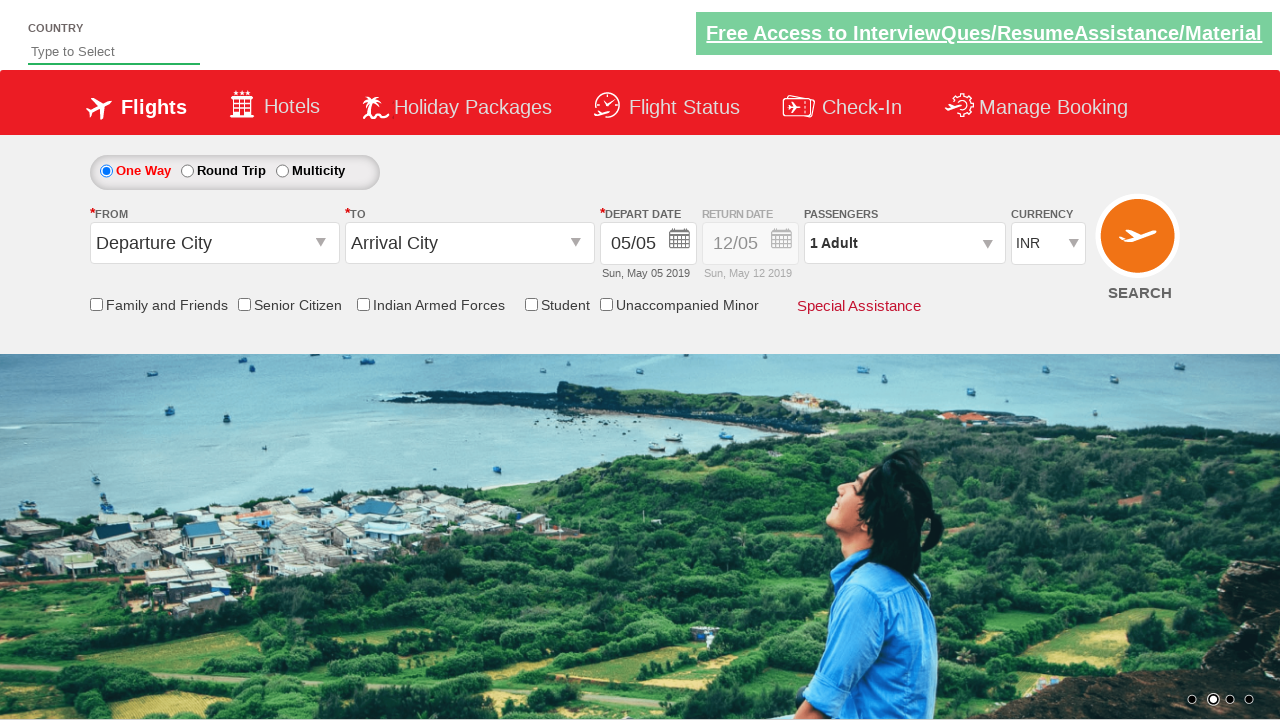

Clicked Senior Citizen Discount checkbox at (244, 304) on input[id*='SeniorCitizenDiscount']
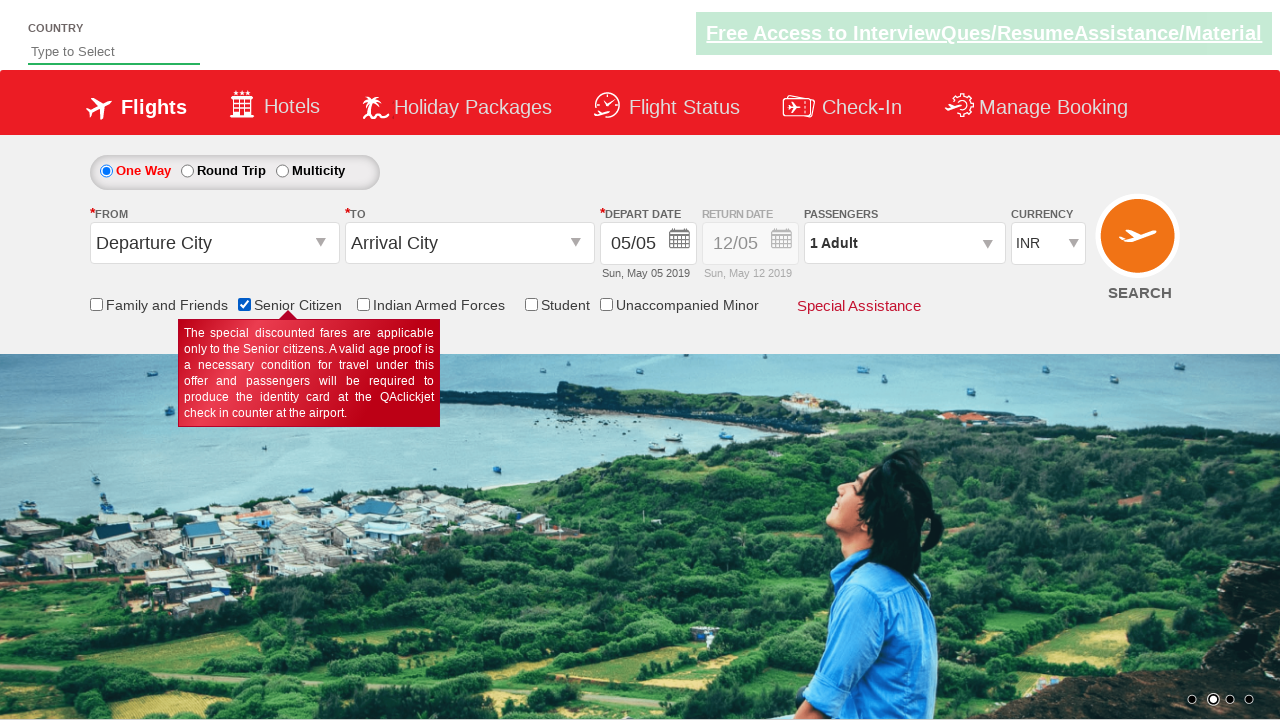

Verified Senior Citizen Discount checkbox is selected
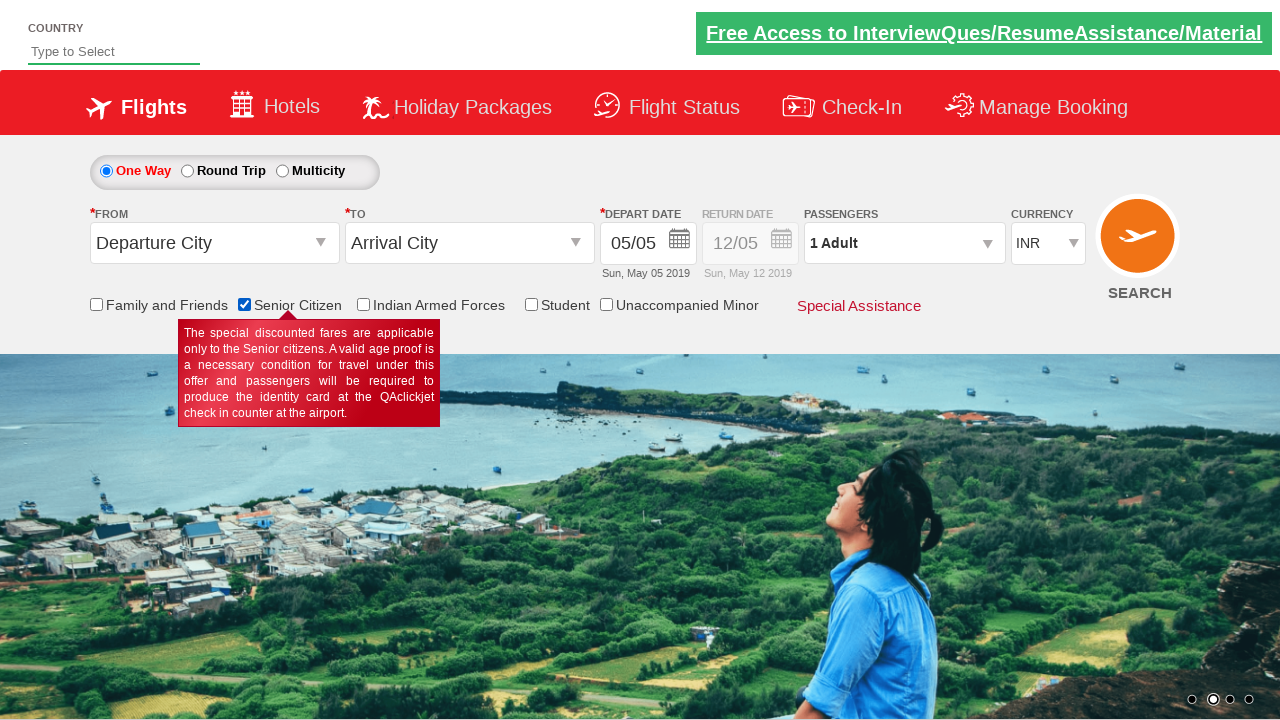

Clicked passenger info dropdown to open it at (904, 243) on #divpaxinfo
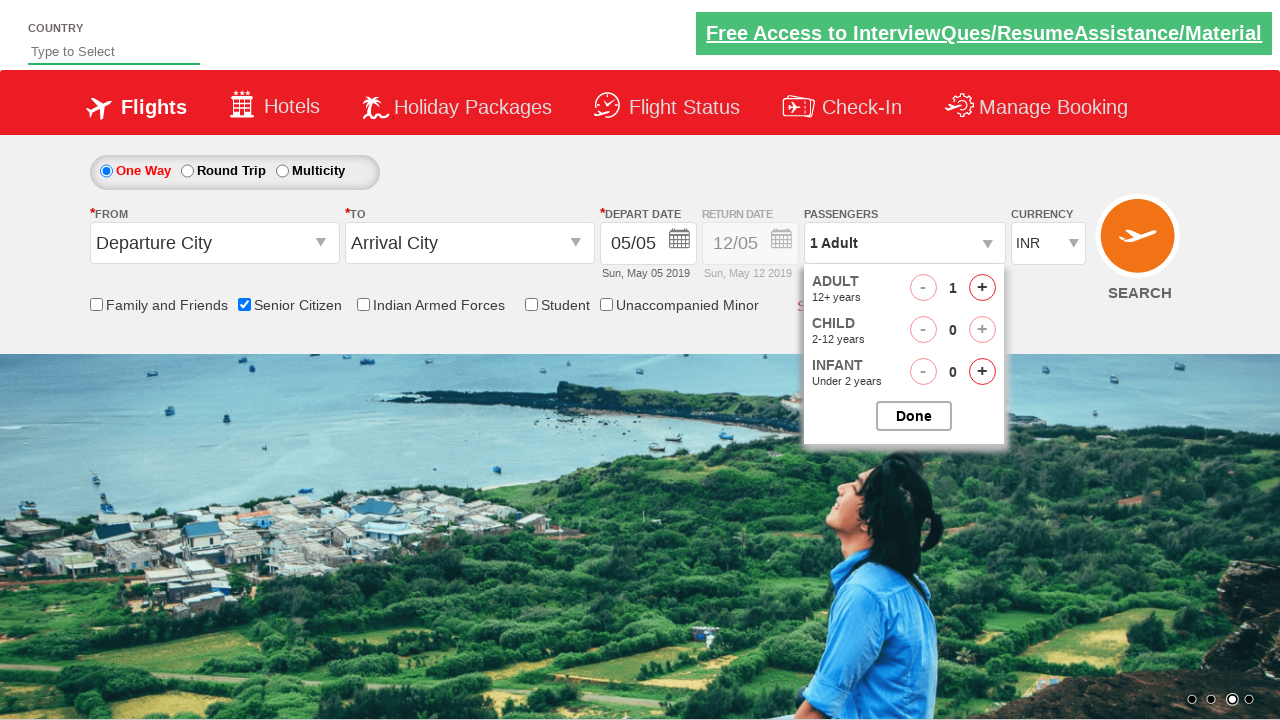

Waited for dropdown to open
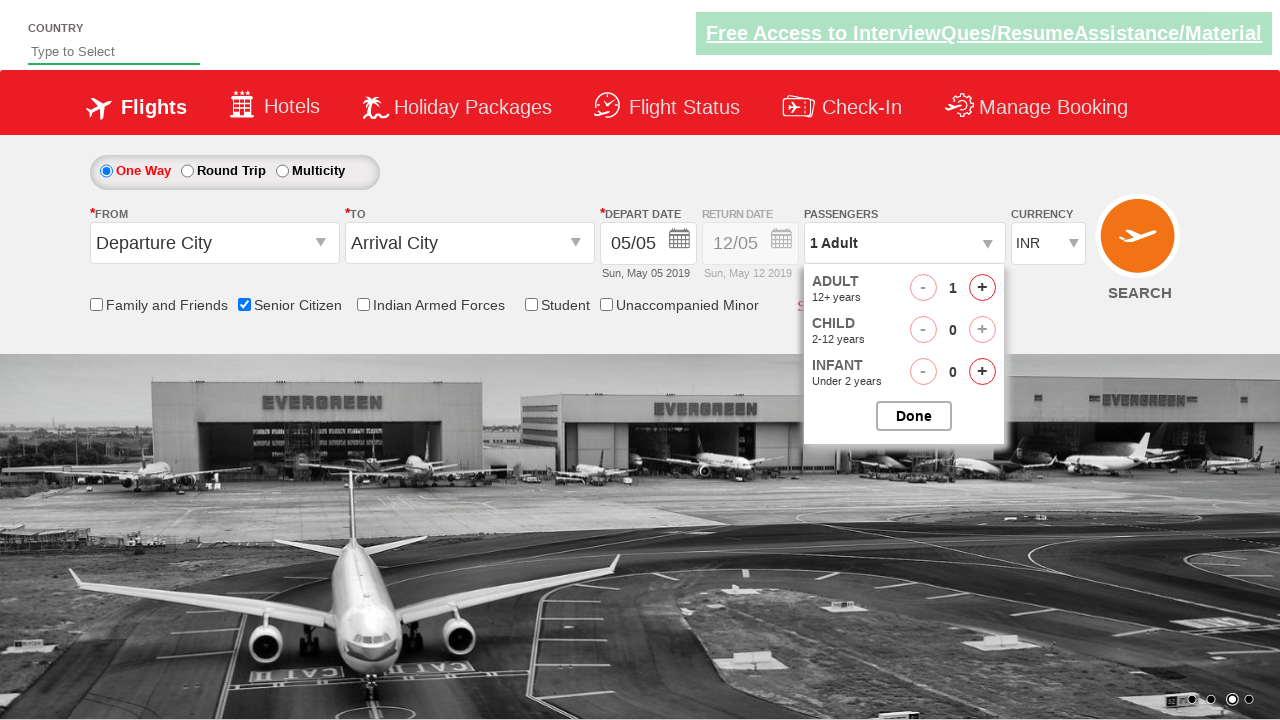

Clicked add adult button (iteration 1 of 4) at (982, 288) on #hrefIncAdt
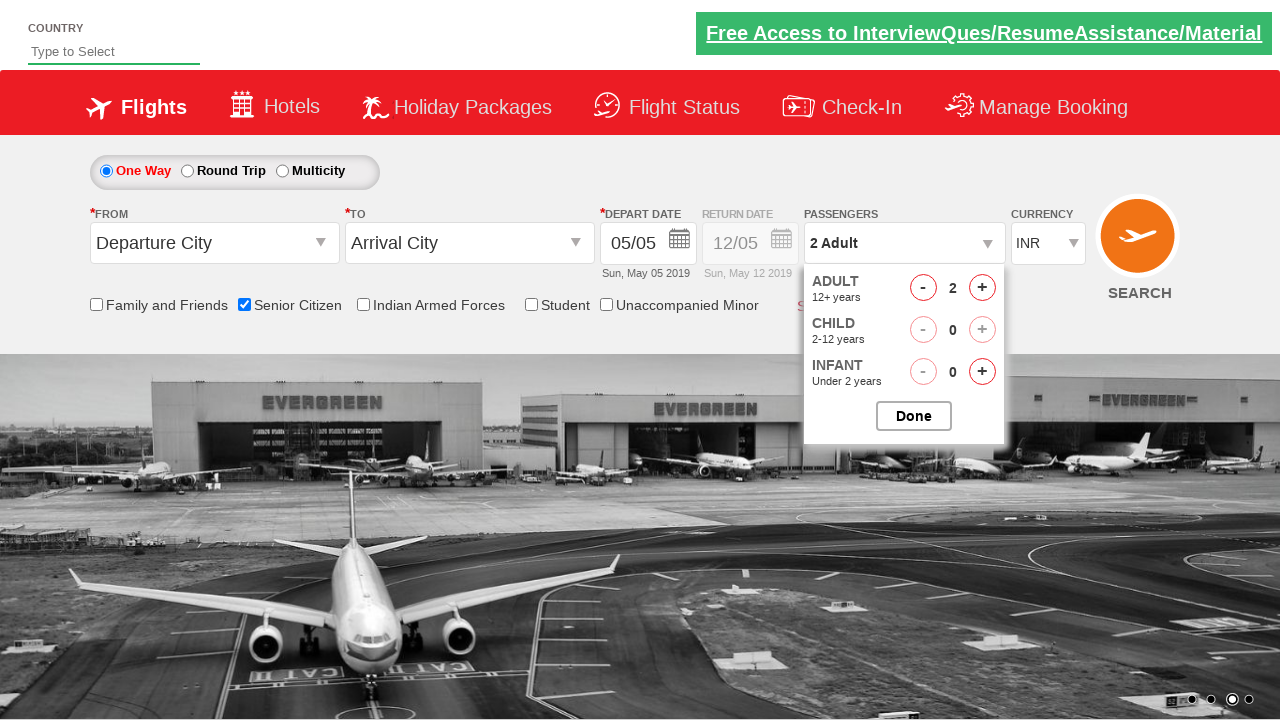

Clicked add adult button (iteration 2 of 4) at (982, 288) on #hrefIncAdt
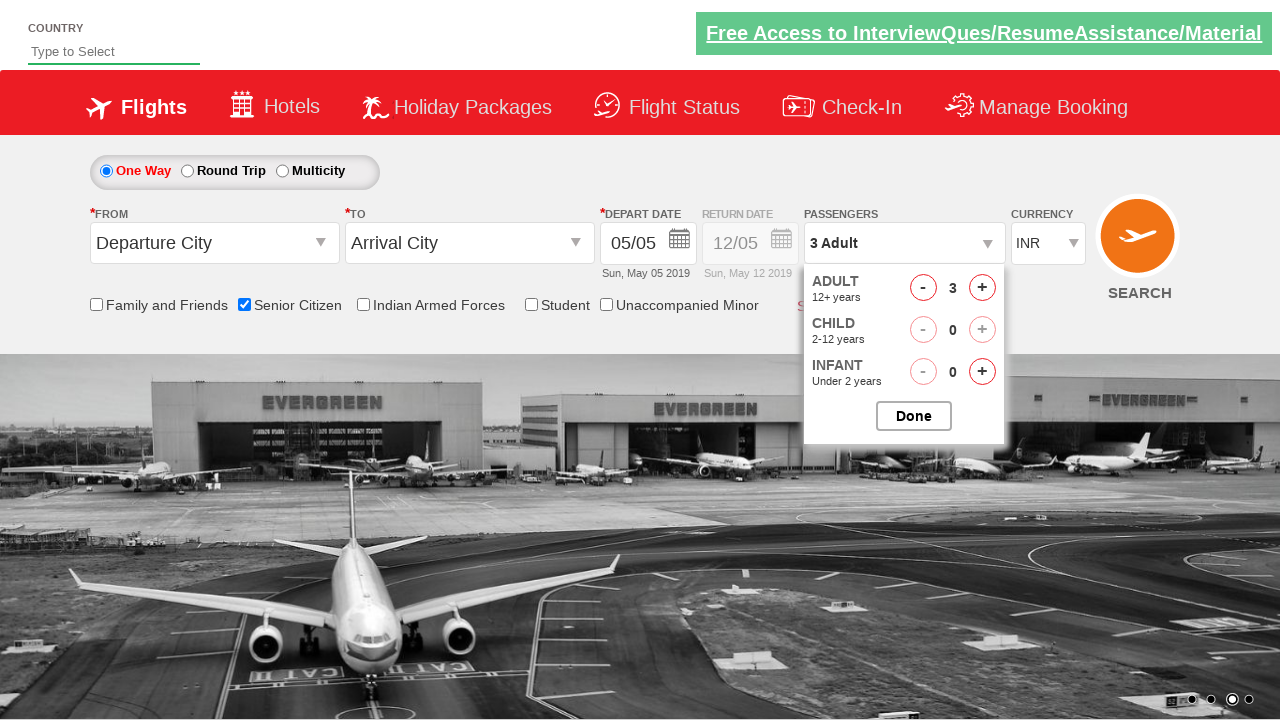

Clicked add adult button (iteration 3 of 4) at (982, 288) on #hrefIncAdt
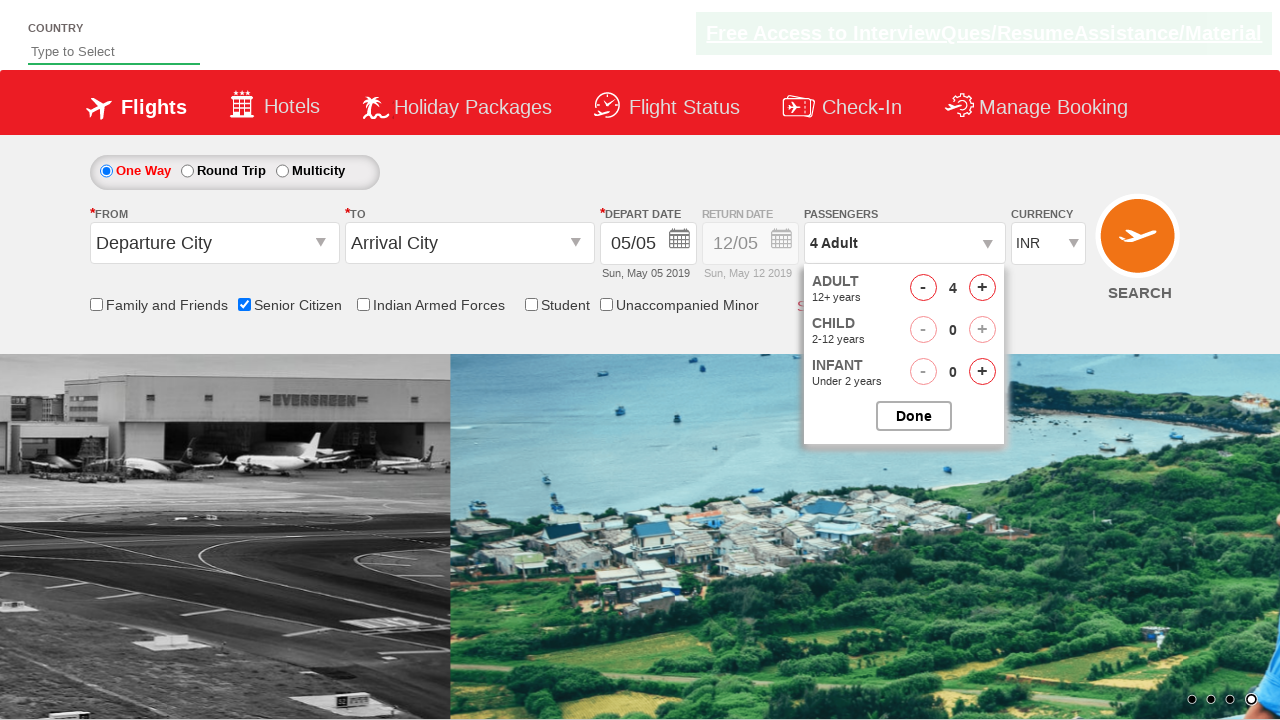

Clicked add adult button (iteration 4 of 4) at (982, 288) on #hrefIncAdt
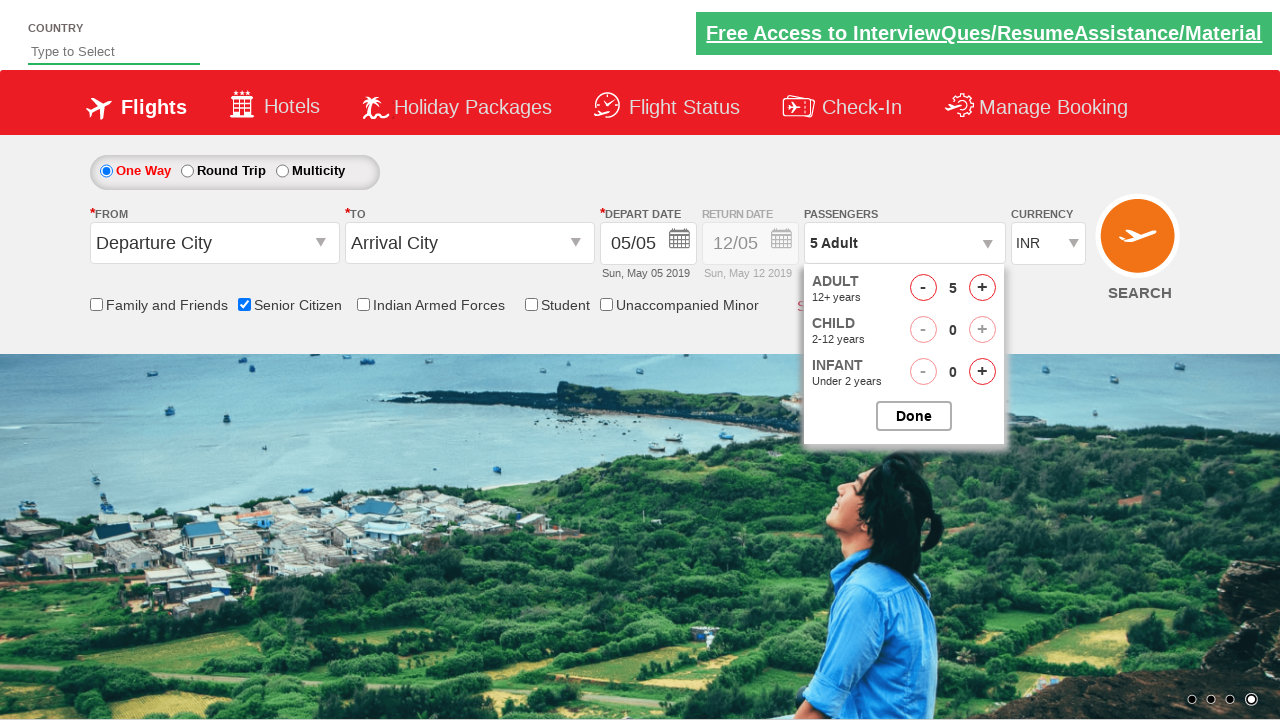

Closed passenger options dropdown at (914, 416) on #btnclosepaxoption
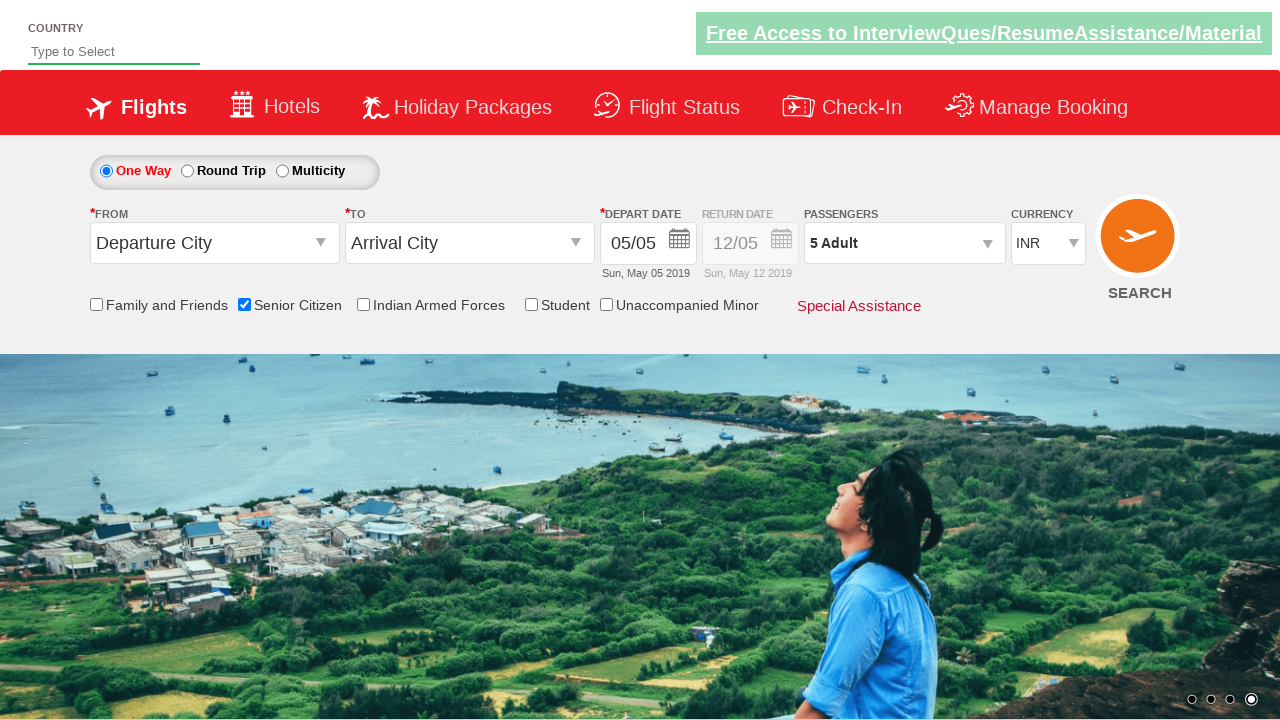

Verified passenger info displays '5 Adult'
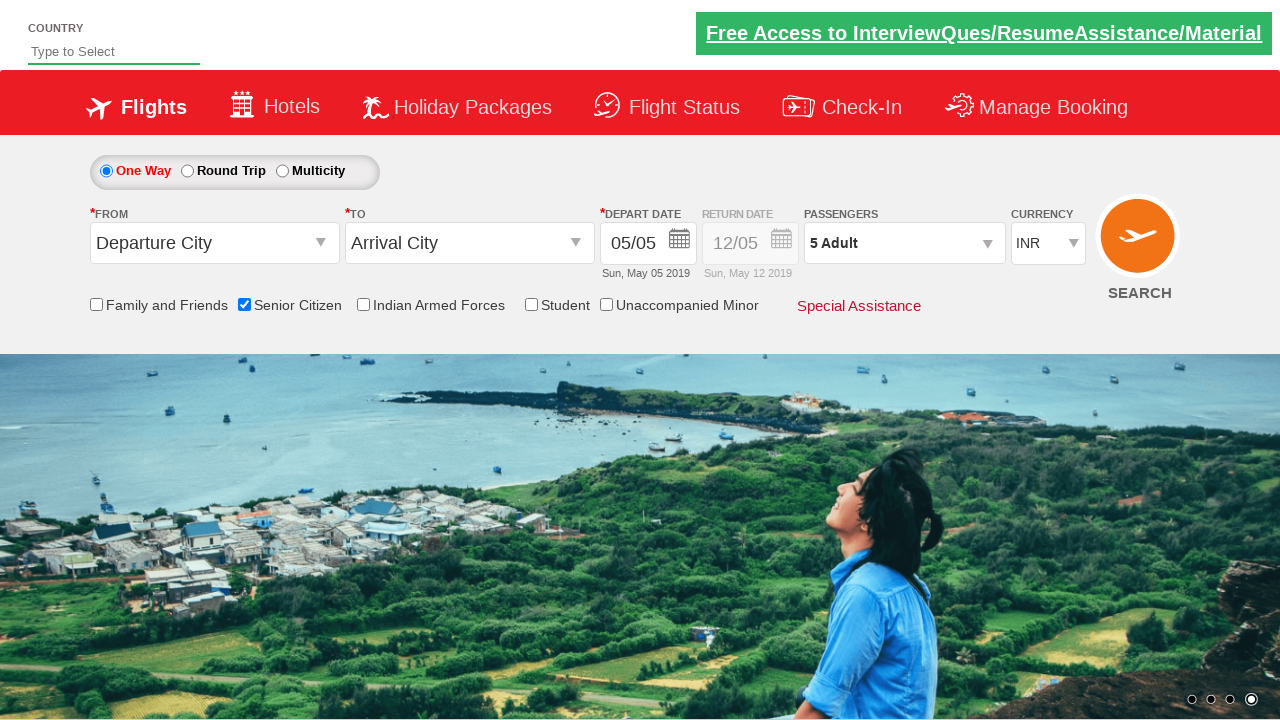

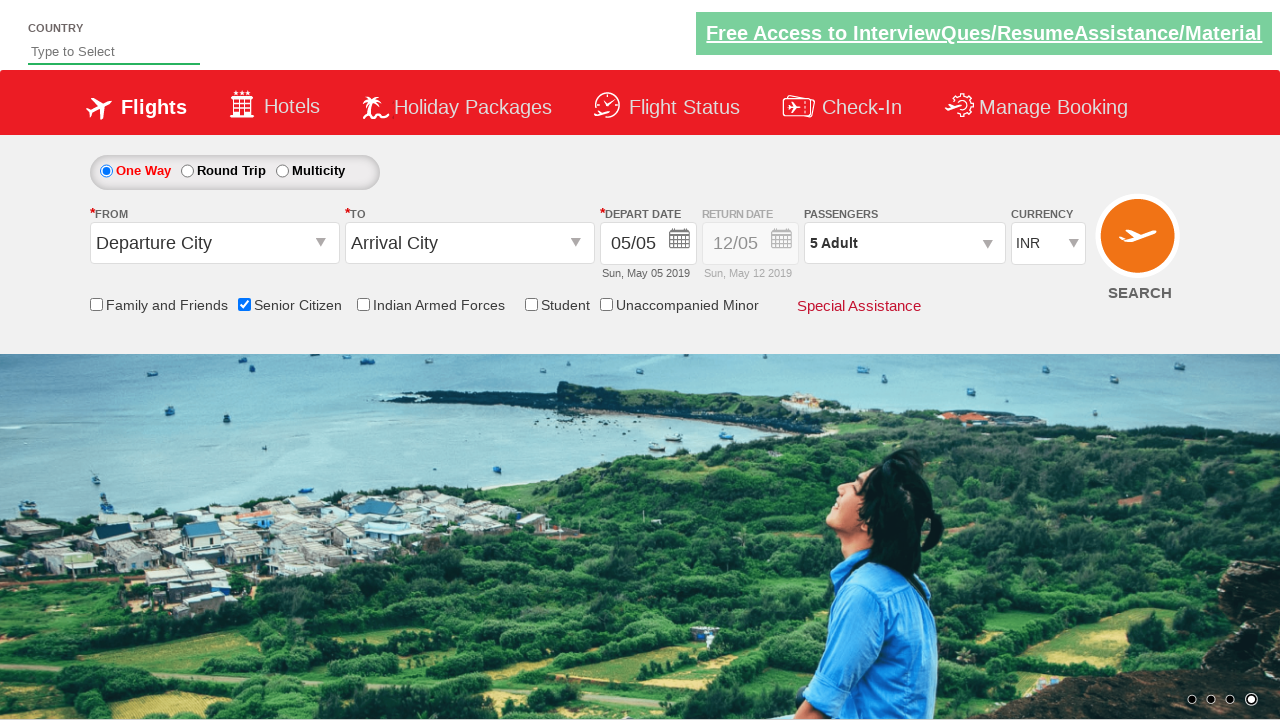